Tests the search functionality on the SCJN (Supreme Court of Justice of Mexico) website by entering a search query and clicking the search button

Starting URL: https://sjf2.scjn.gob.mx/busqueda-principal-tesis

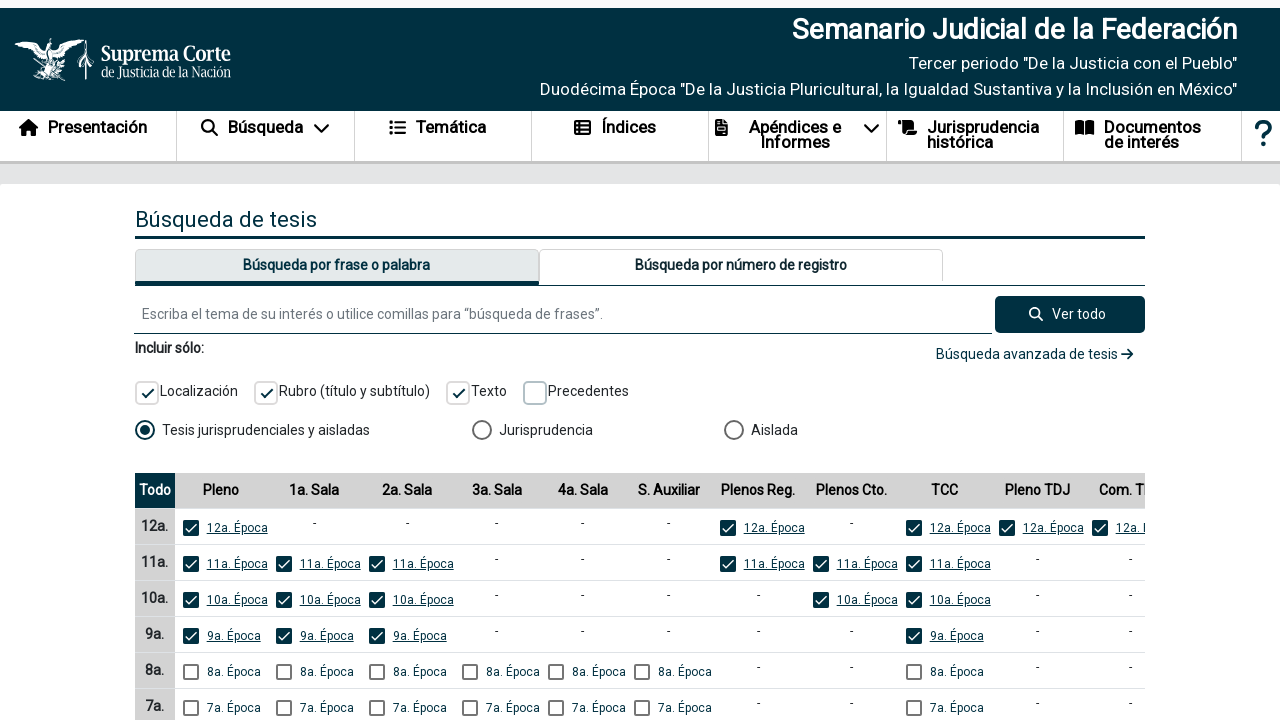

Waited 15 seconds for Angular app to load completely
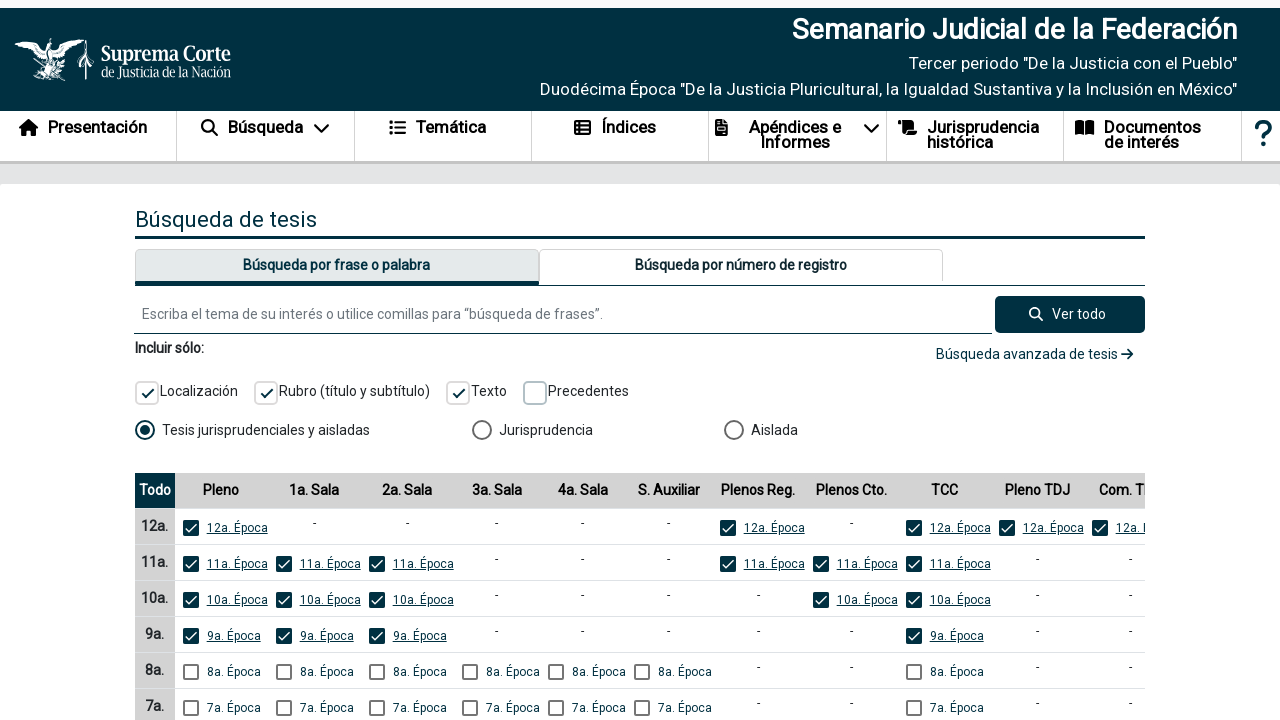

Filled search field with 'derecho constitucional' on input[name='search']
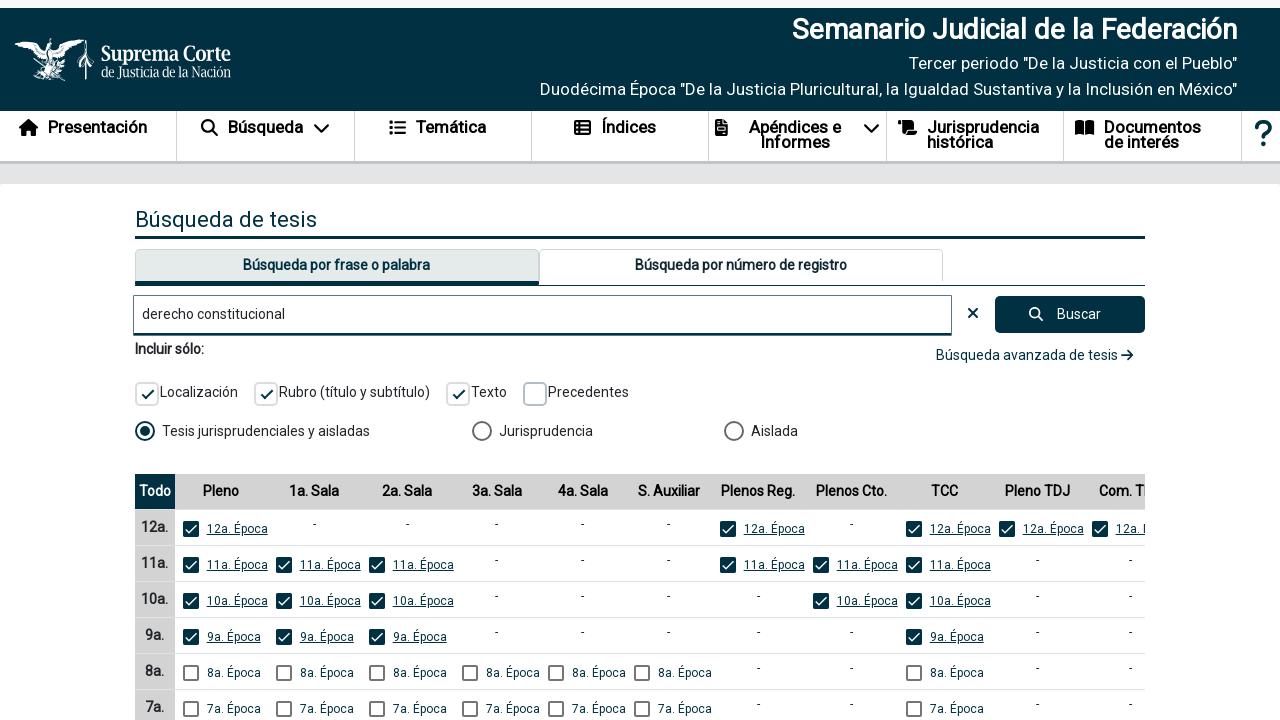

Clicked search button to execute search at (1070, 315) on button.sjf-button-search
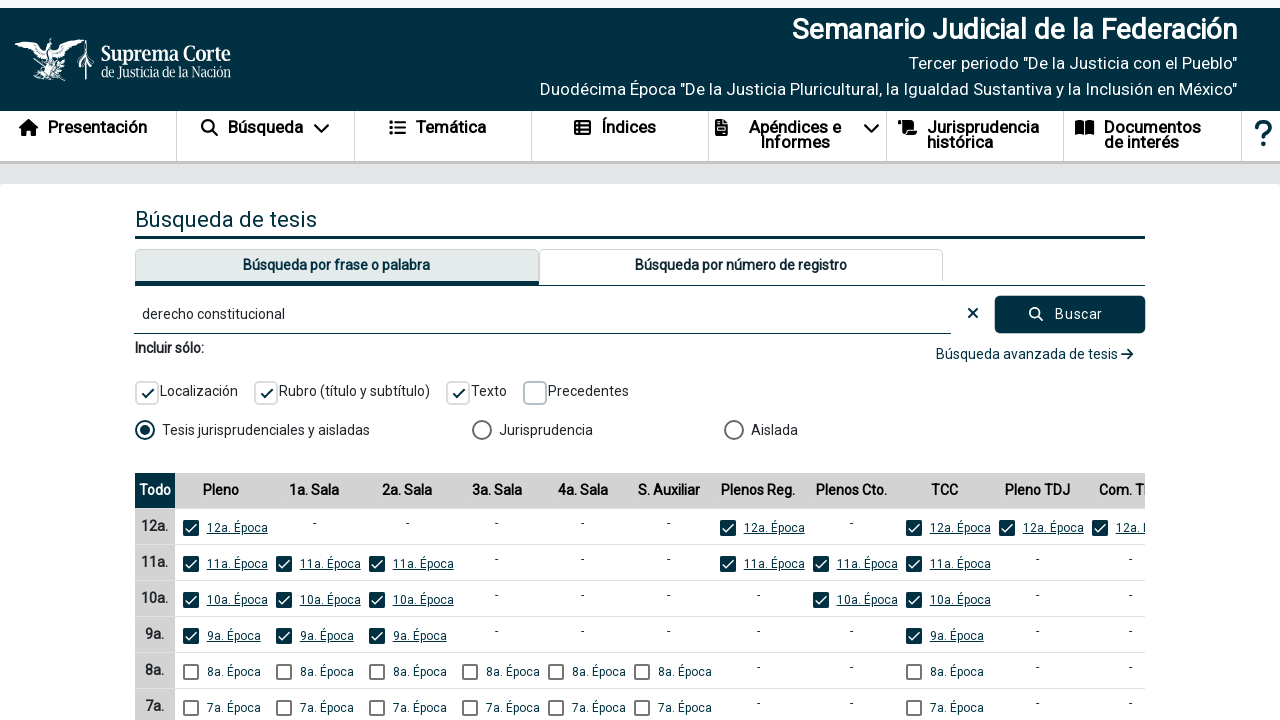

Waited 10 seconds for search results to load
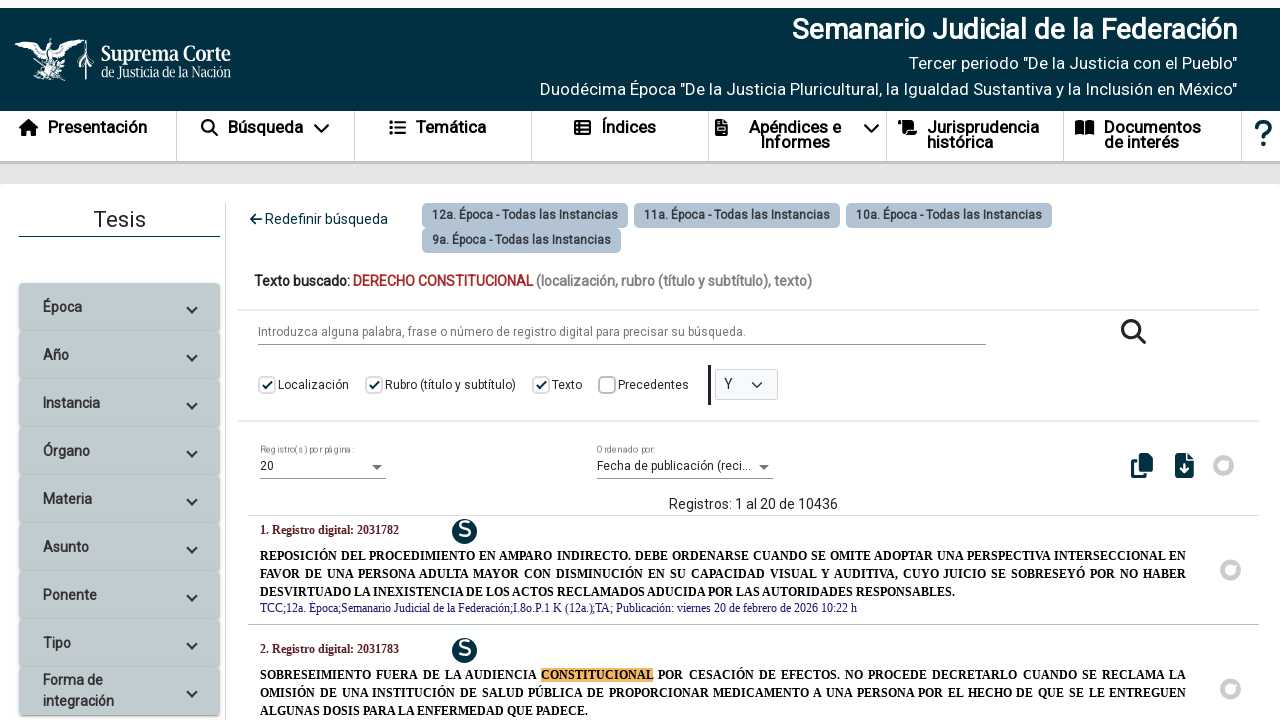

Search results elements appeared on page
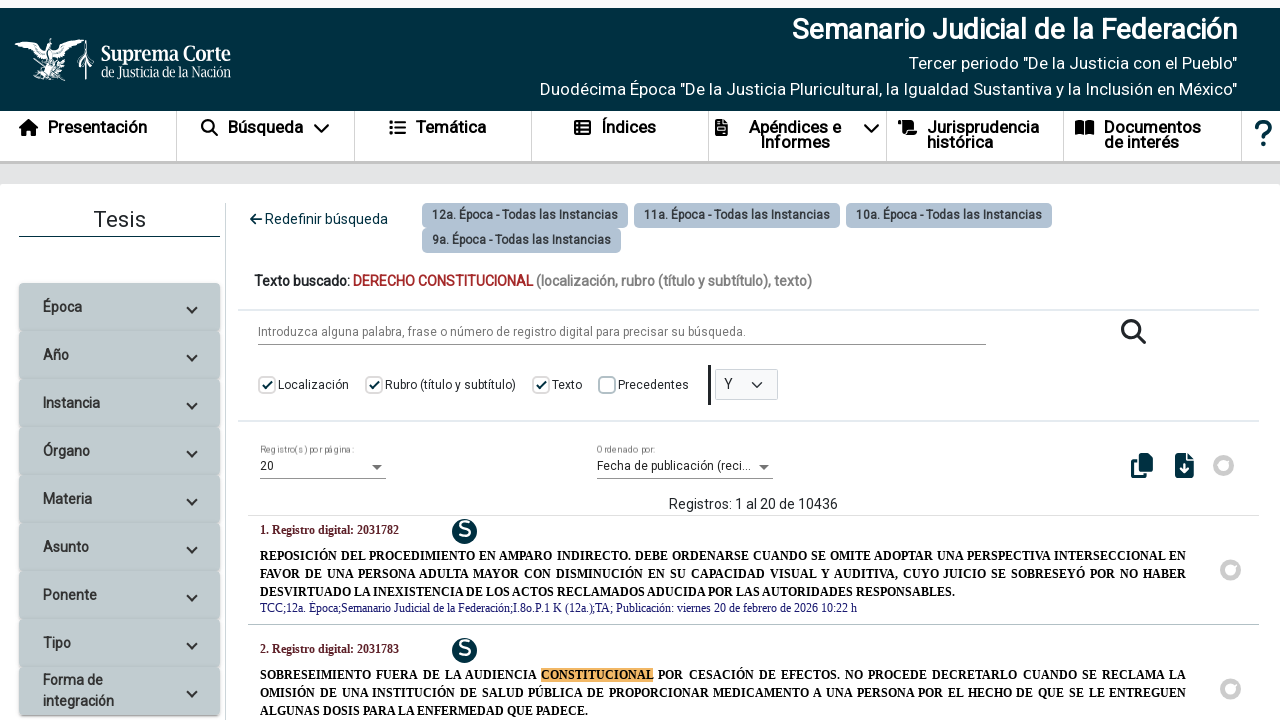

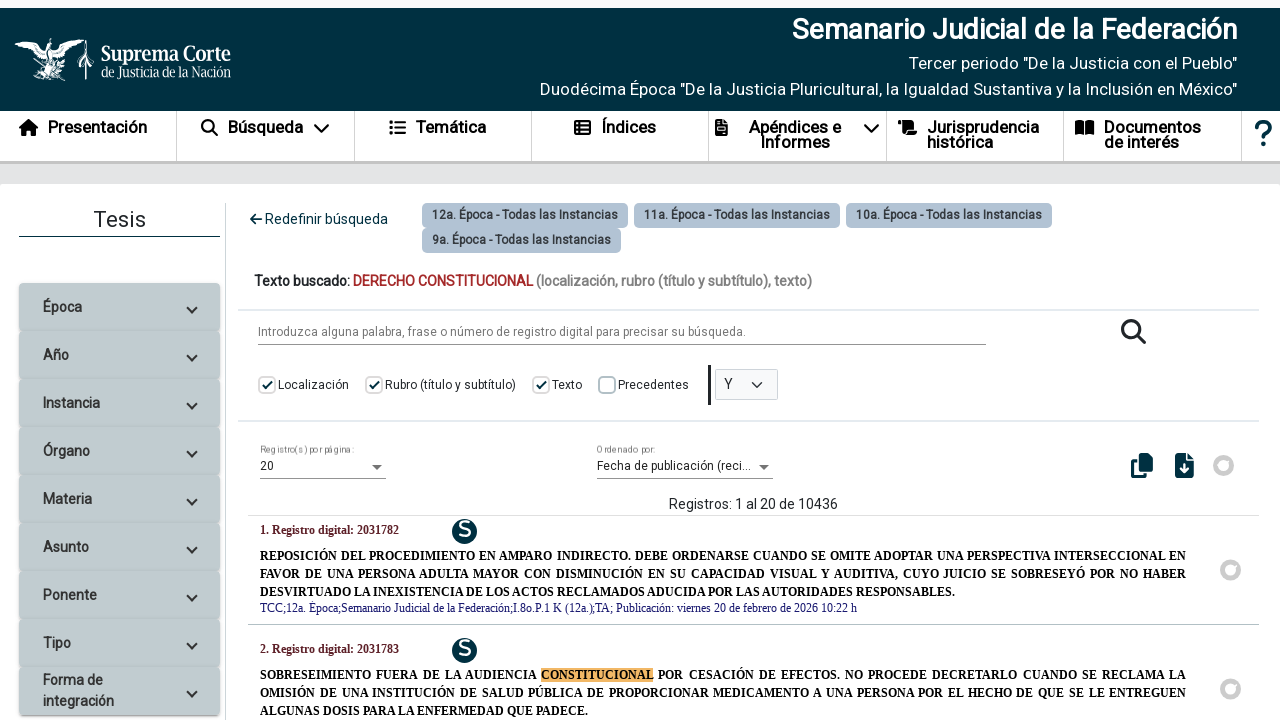